Tests a registration form by filling in first name, last name, and email fields, then submitting the form and verifying the success message is displayed.

Starting URL: http://suninjuly.github.io/registration2.html

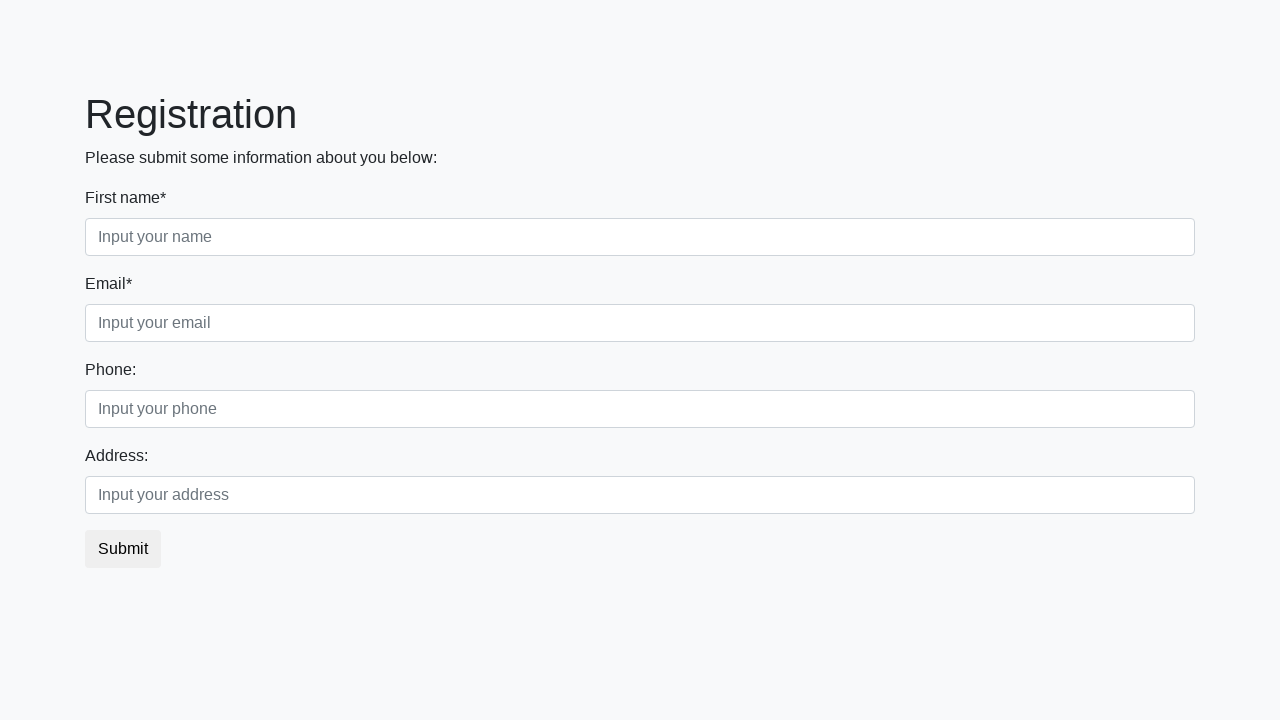

Filled first name field with 'Ivan' on .form-control.first
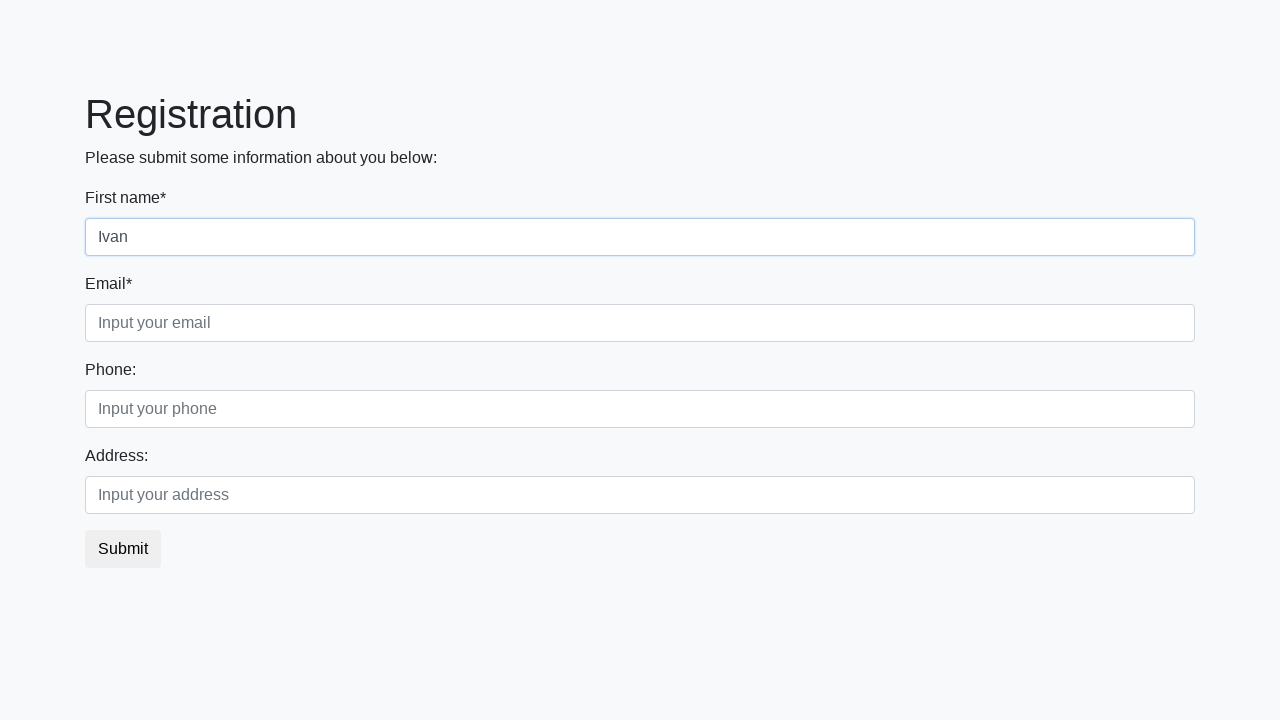

Filled last name field with 'Ivanov' on .form-control.second
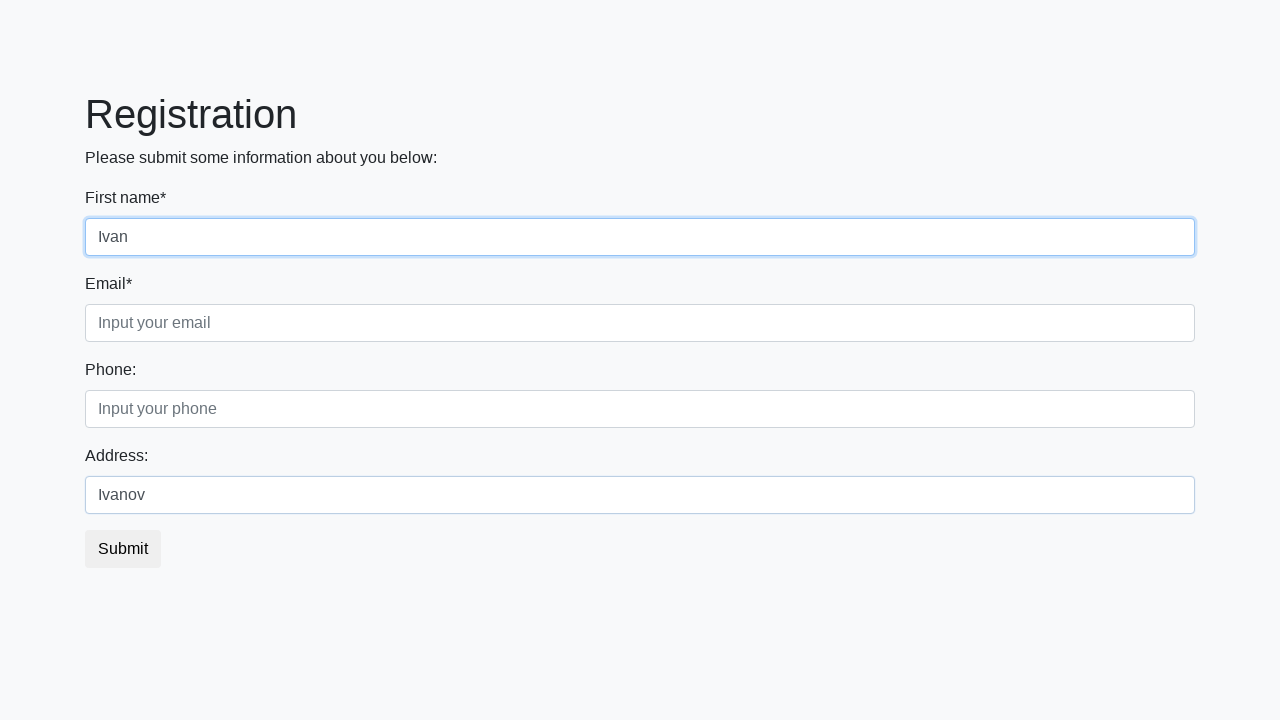

Filled email field with 'avadakedavra@yandex.ru' on .form-control.third
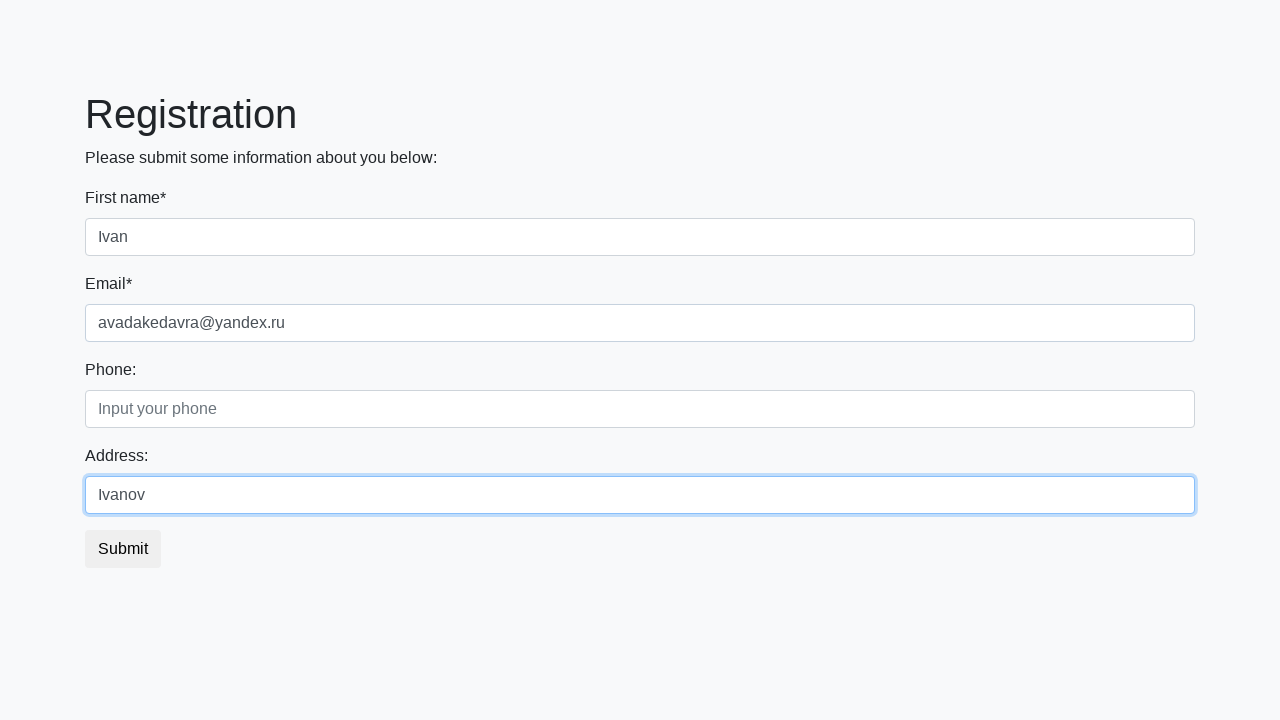

Clicked submit button to register at (123, 549) on button.btn
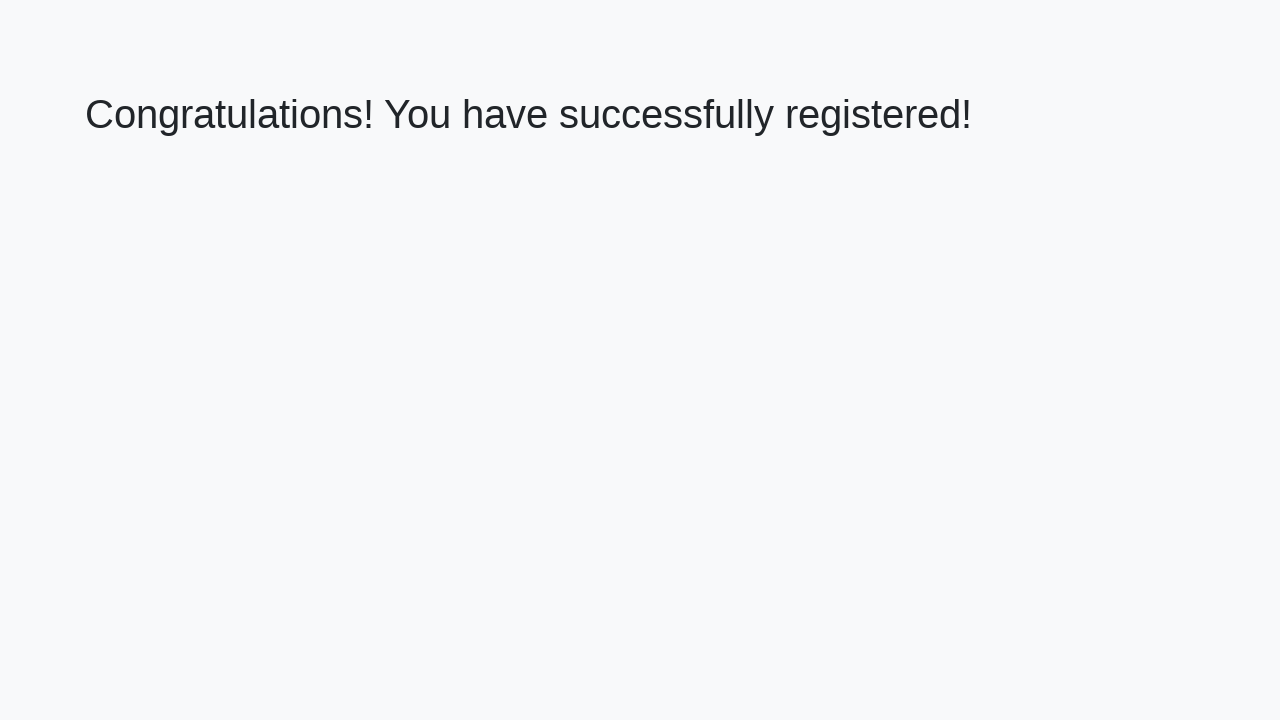

Success message heading loaded
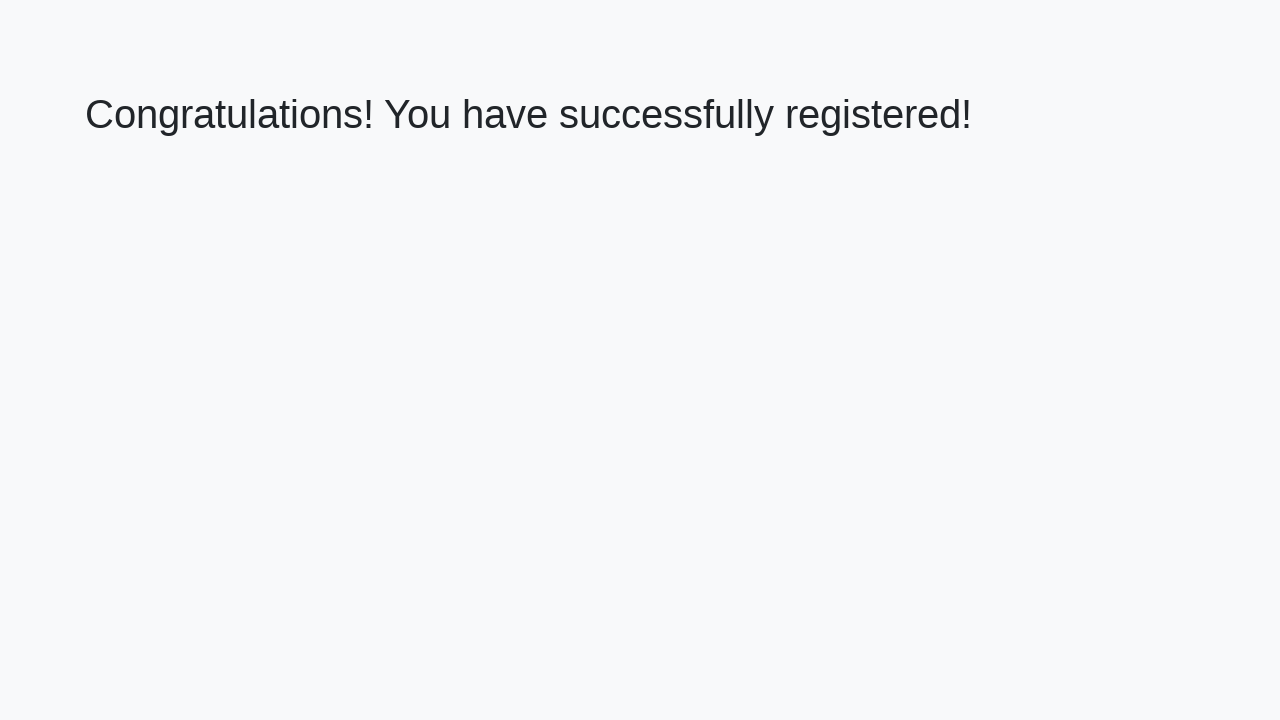

Retrieved success message text
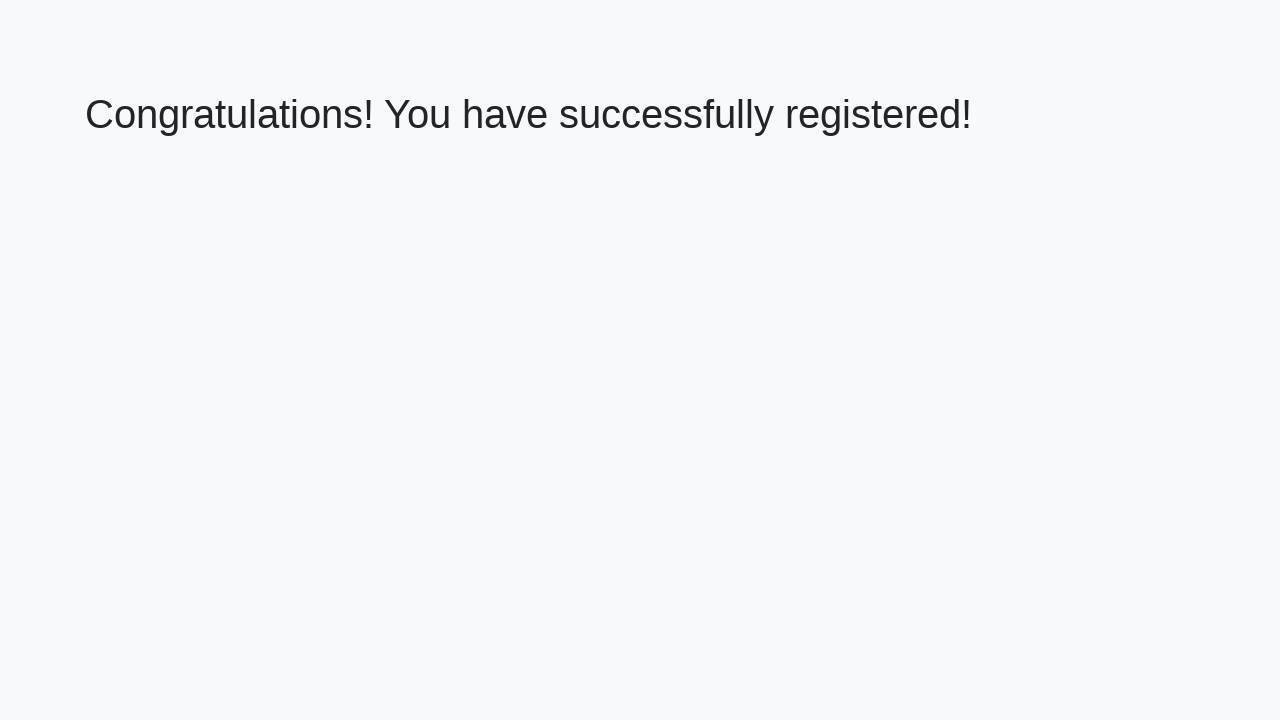

Verified success message 'Congratulations! You have successfully registered!' is displayed
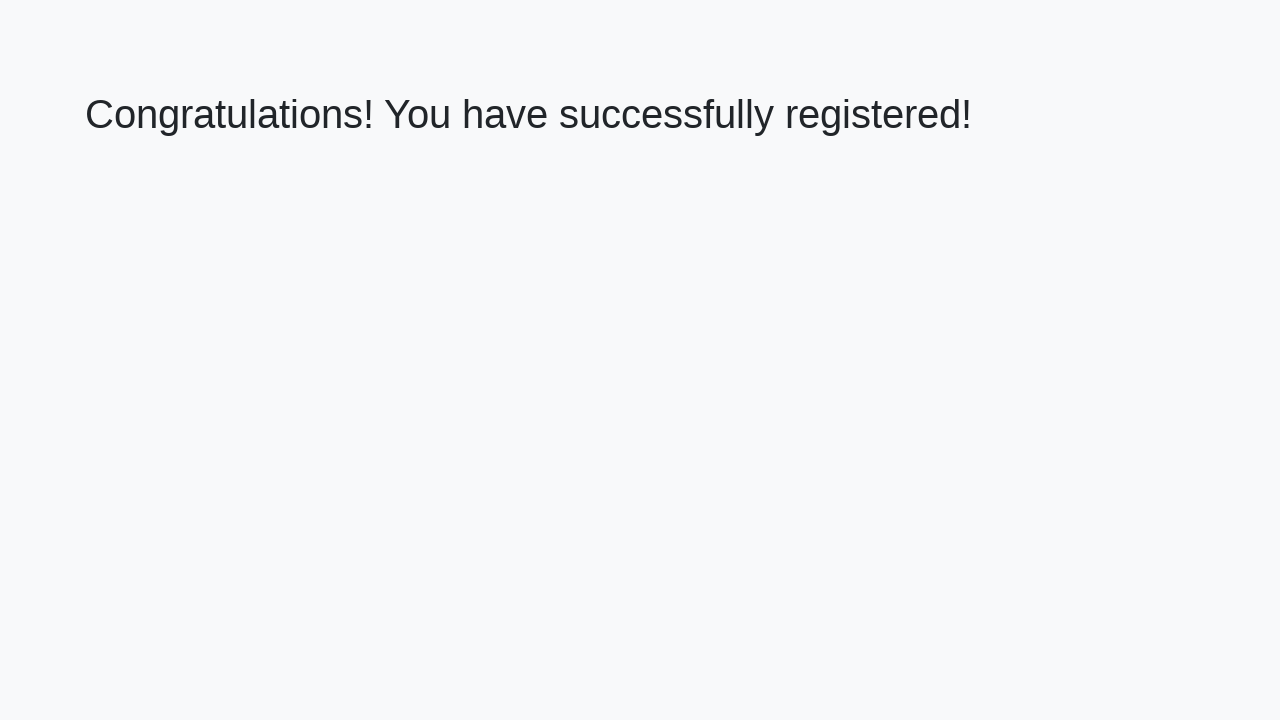

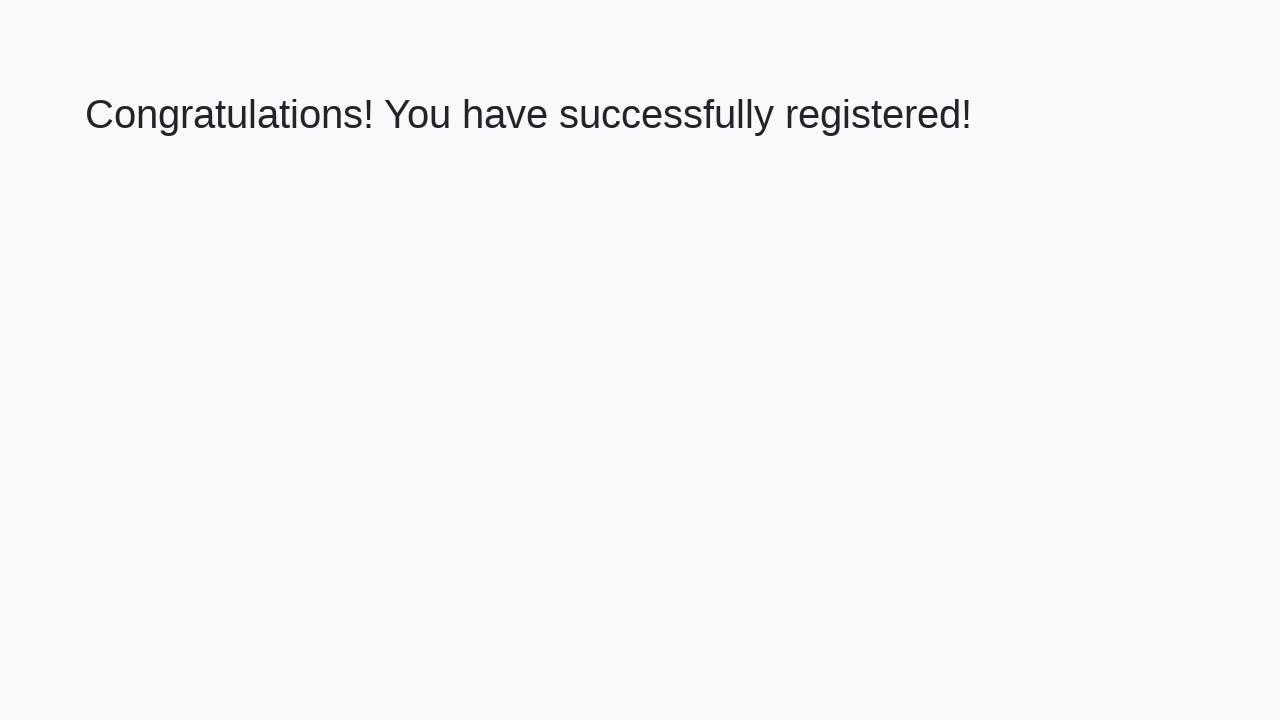